Tests drag and drop functionality on the jQuery UI demo page by dragging an element from a source position to a target droppable area within an iframe

Starting URL: https://jqueryui.com/droppable/

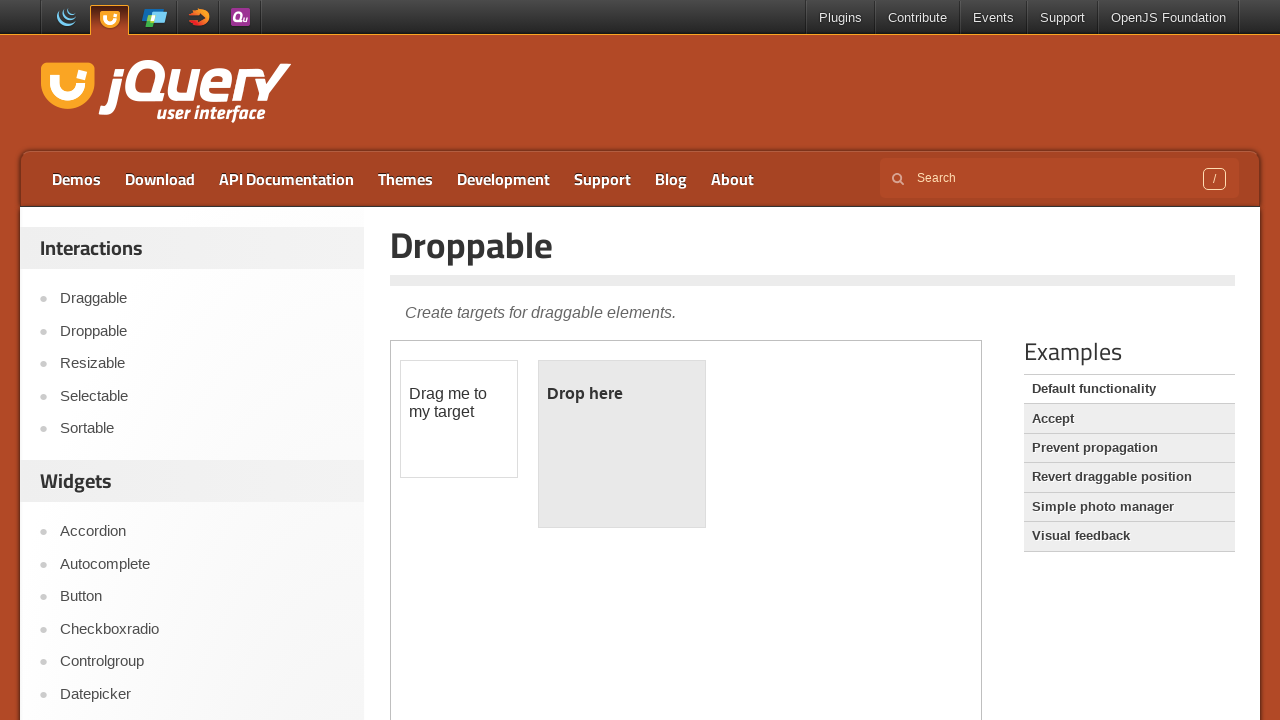

Navigated to jQuery UI droppable demo page
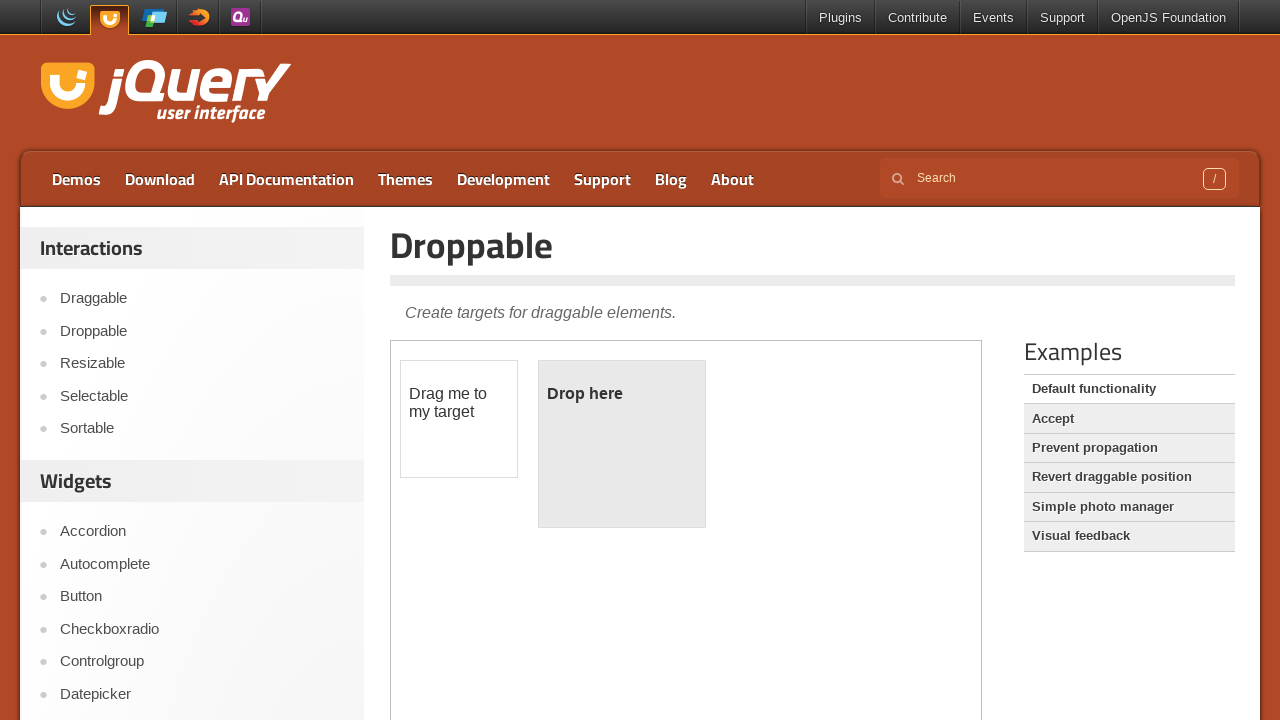

Located the iframe containing drag and drop elements
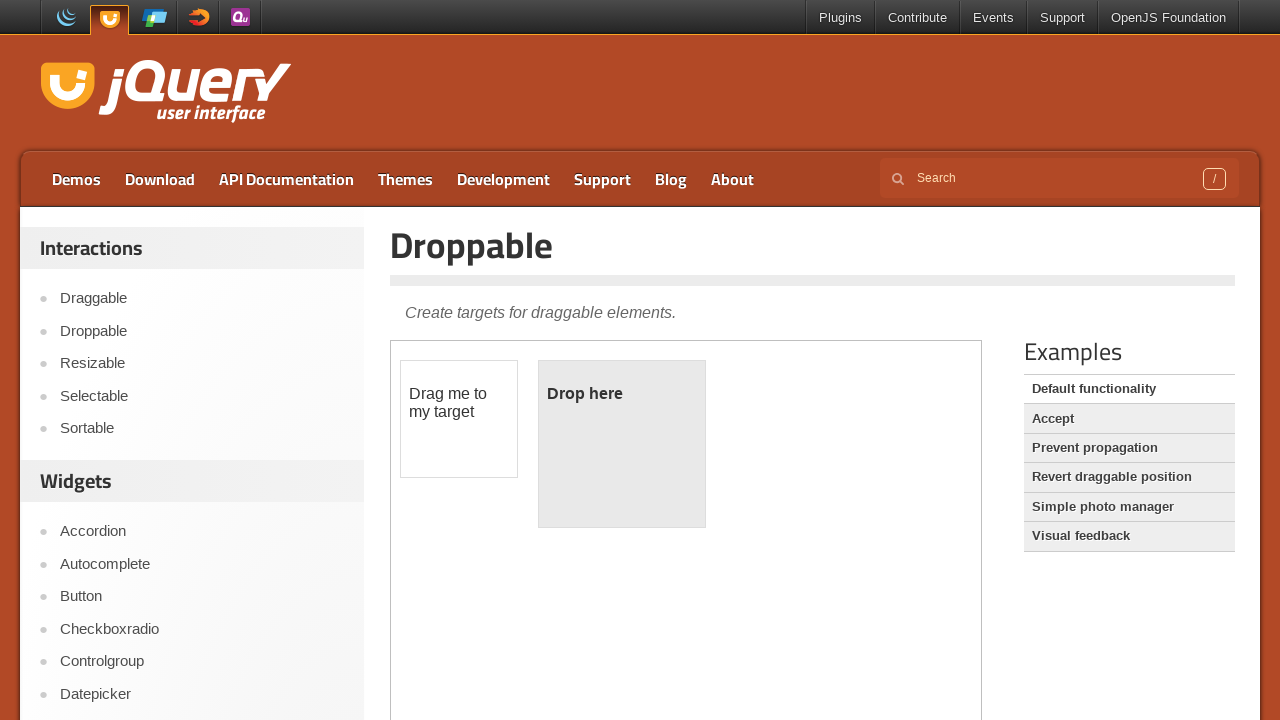

Located the draggable source element
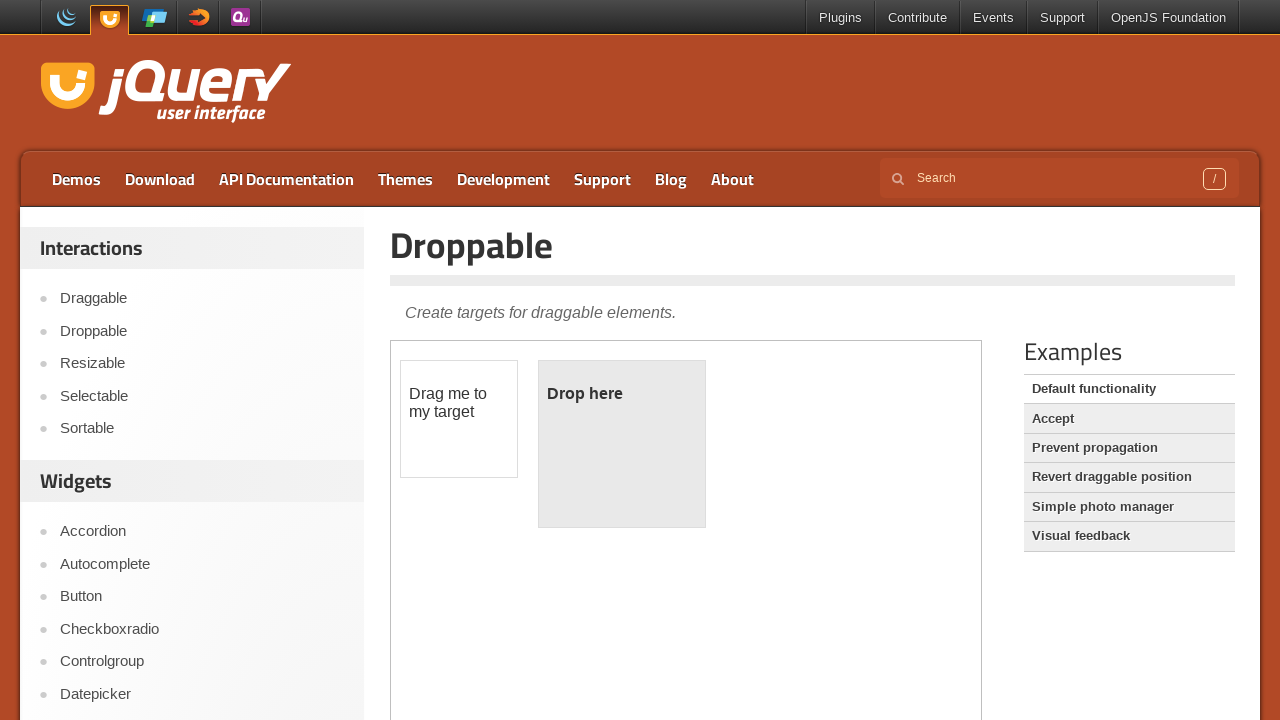

Located the droppable destination element
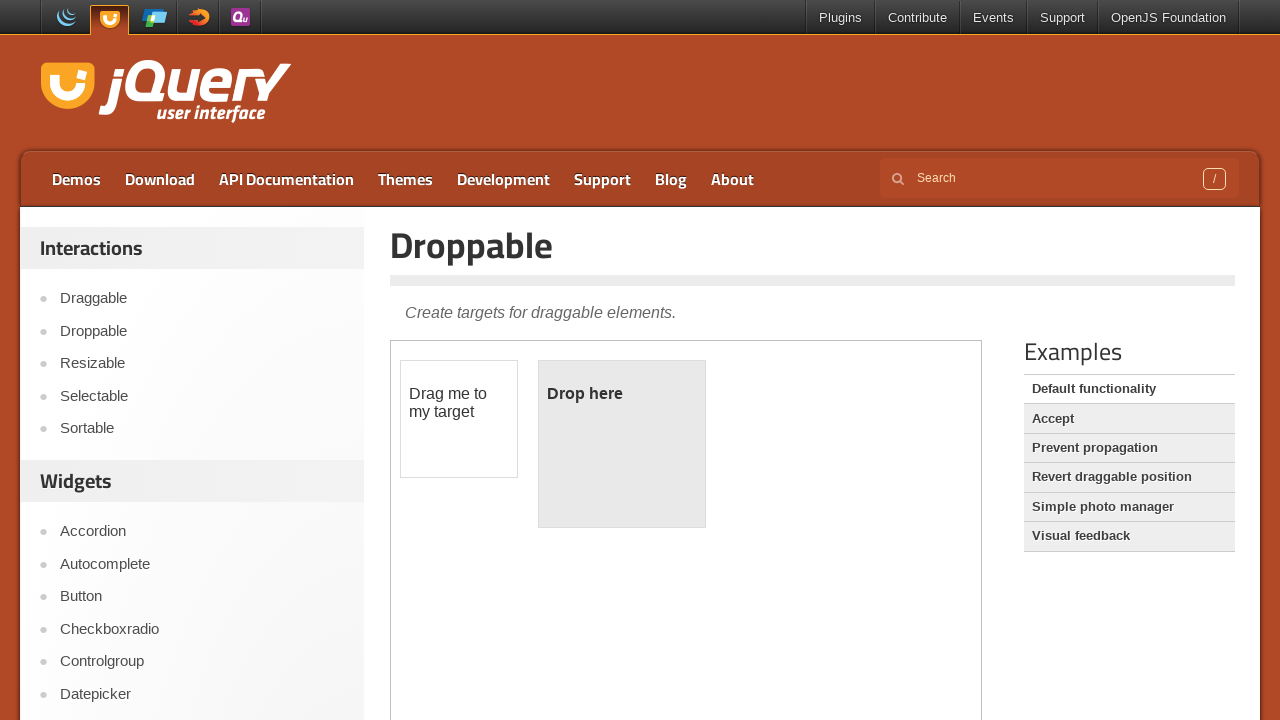

Scrolled down the page using PageDown key
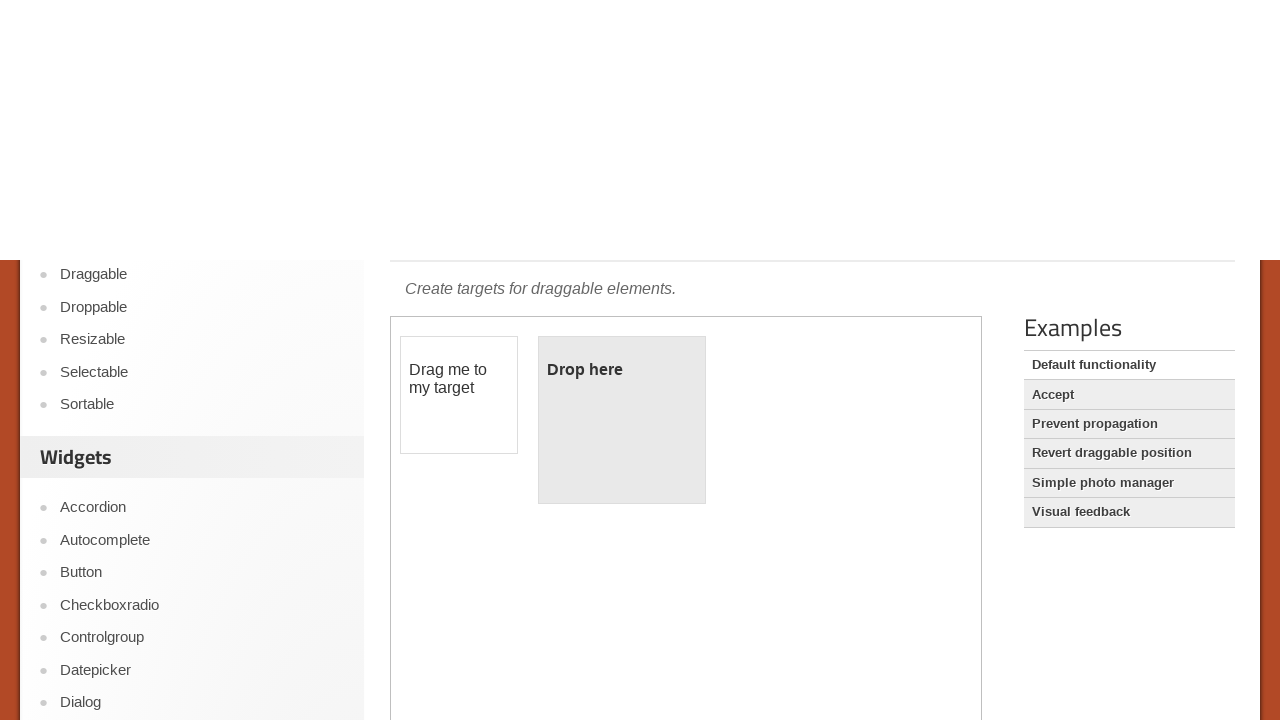

Dragged the draggable element to the droppable area at (622, 386)
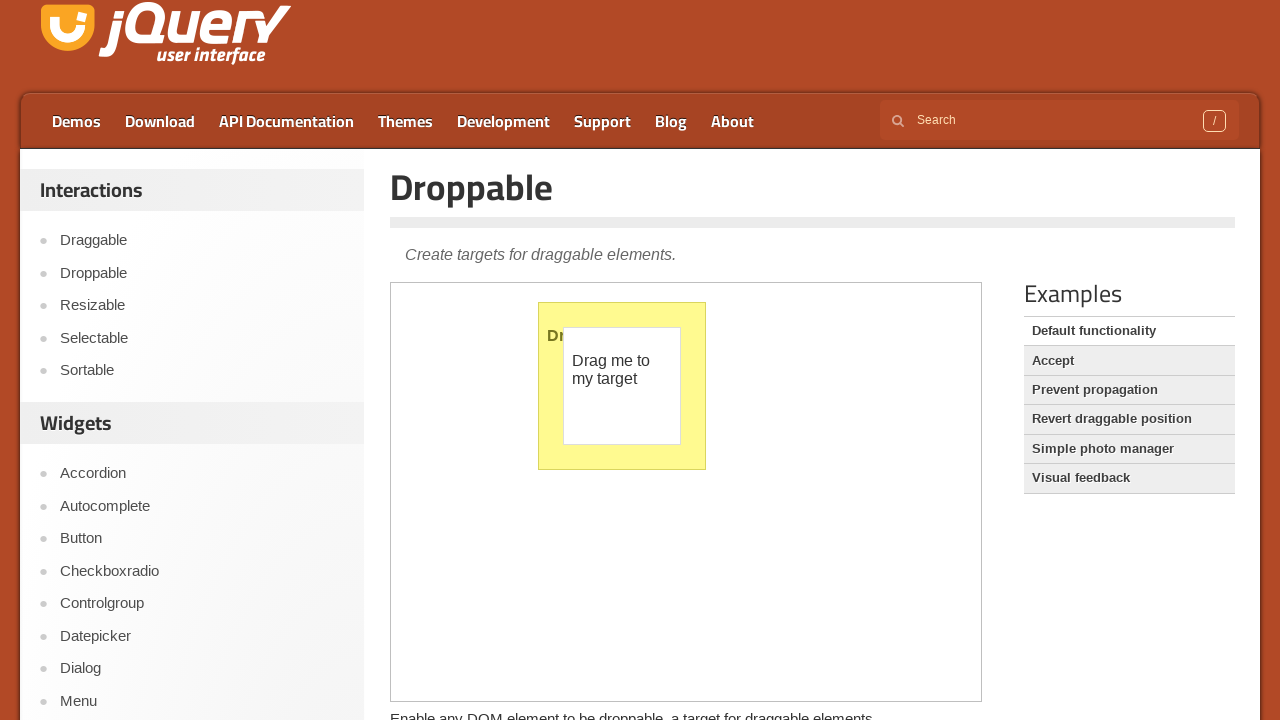

Verified that the droppable element is present after drop
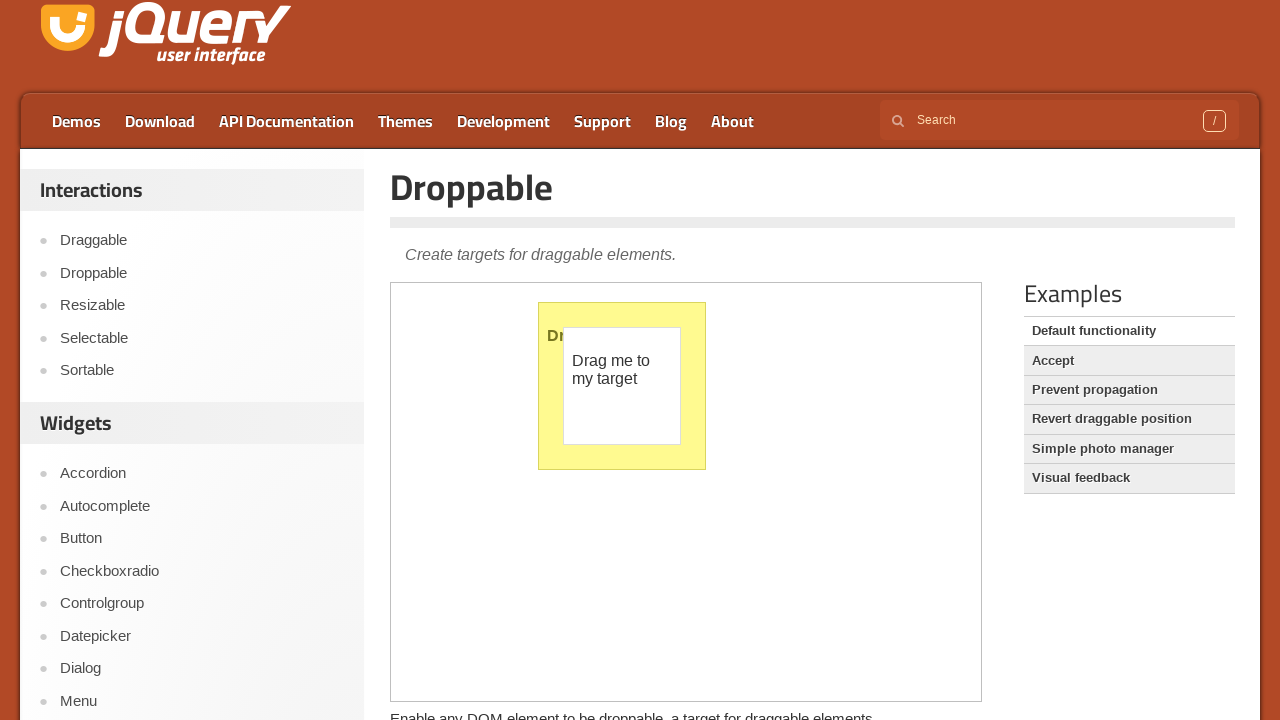

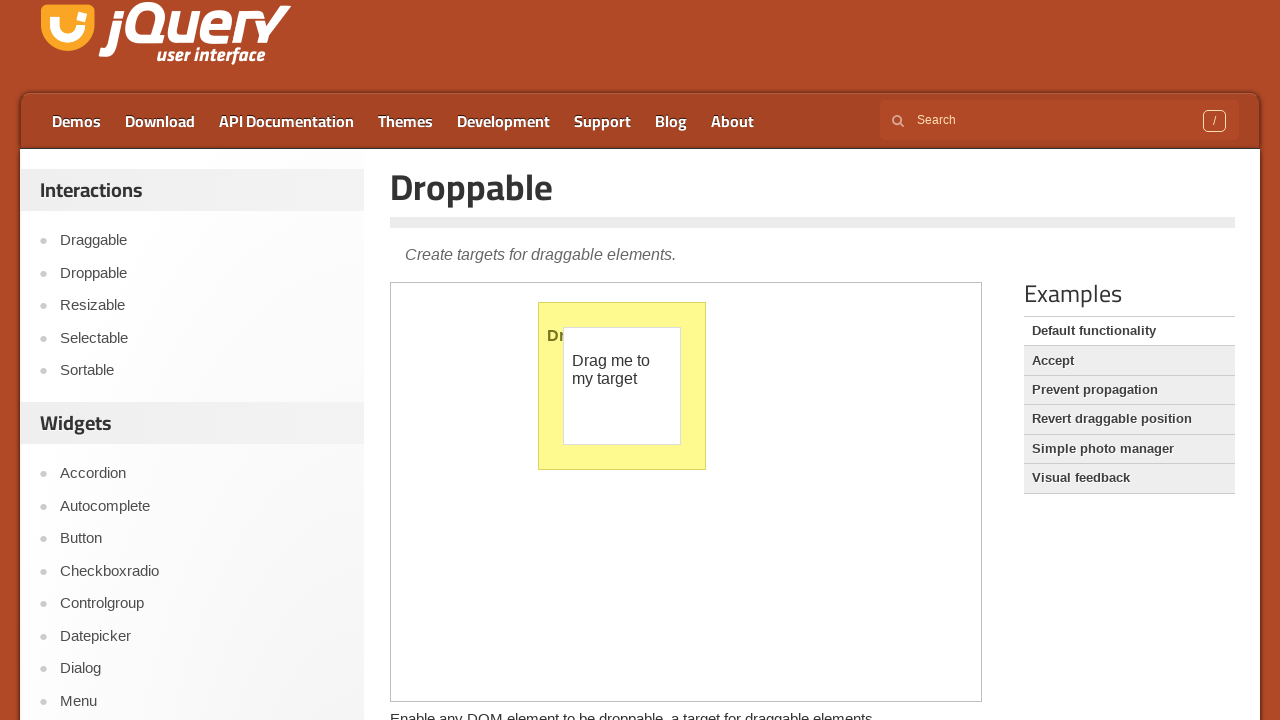